Tests a registration form by filling in required fields (first name, last name, email, phone, address) and verifying successful registration message appears.

Starting URL: http://suninjuly.github.io/registration1.html

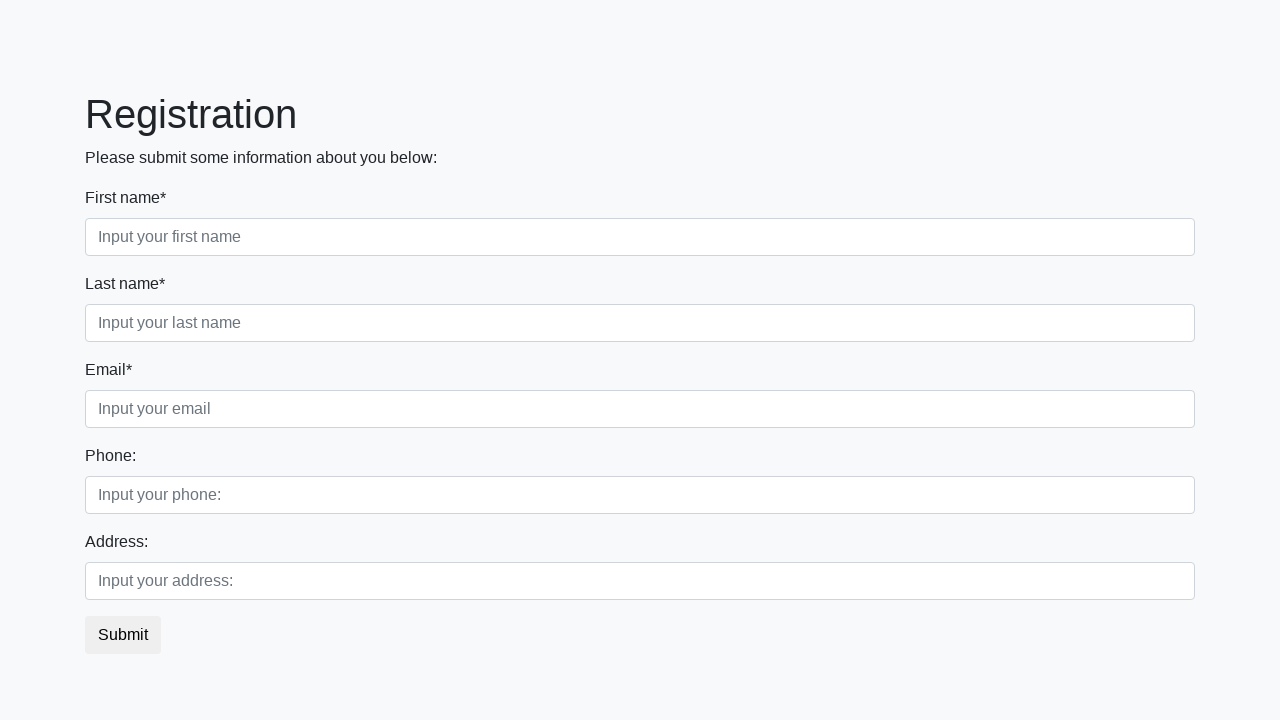

Filled first name field with 'Guts' on .form-control.first:not([placeholder="Input your phone:"])
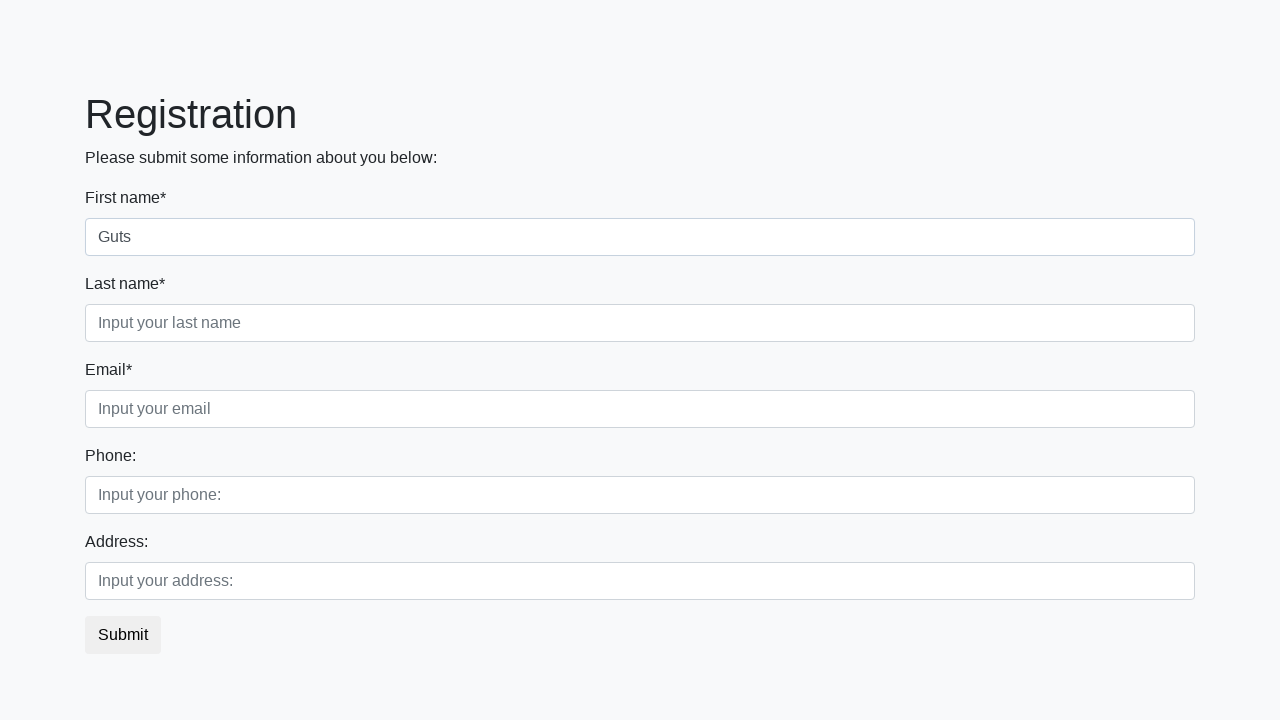

Filled last name field with 'Grifitov' on .form-control.second:not([placeholder="Input your address"])
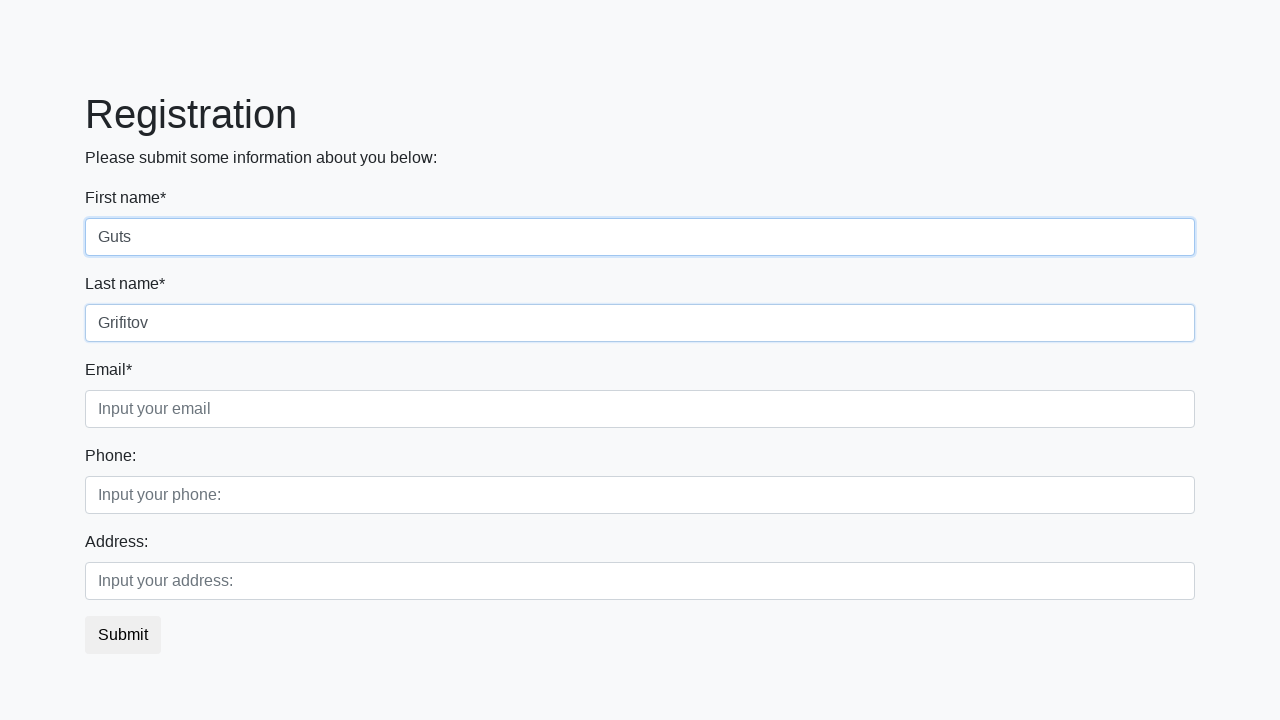

Filled email field with 'kaskuotimeli@mail.ru' on .form-control.third
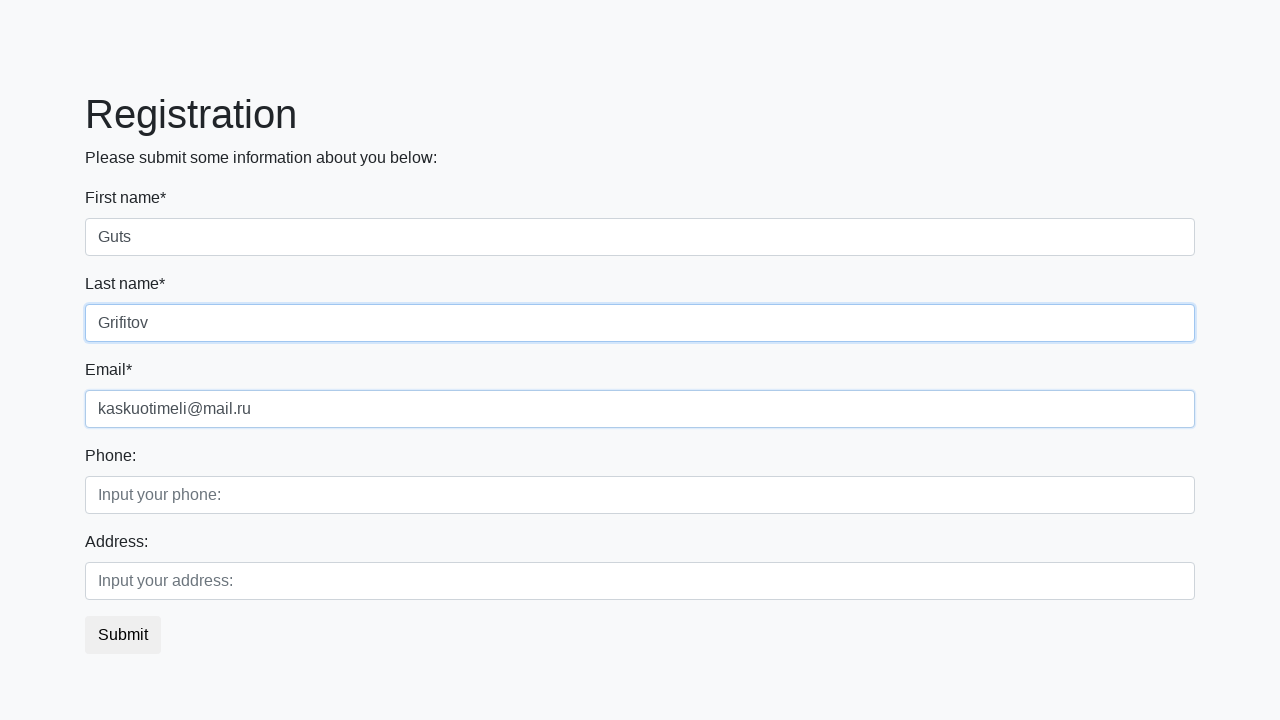

Filled phone field with '12345562' on [placeholder="Input your phone:"]
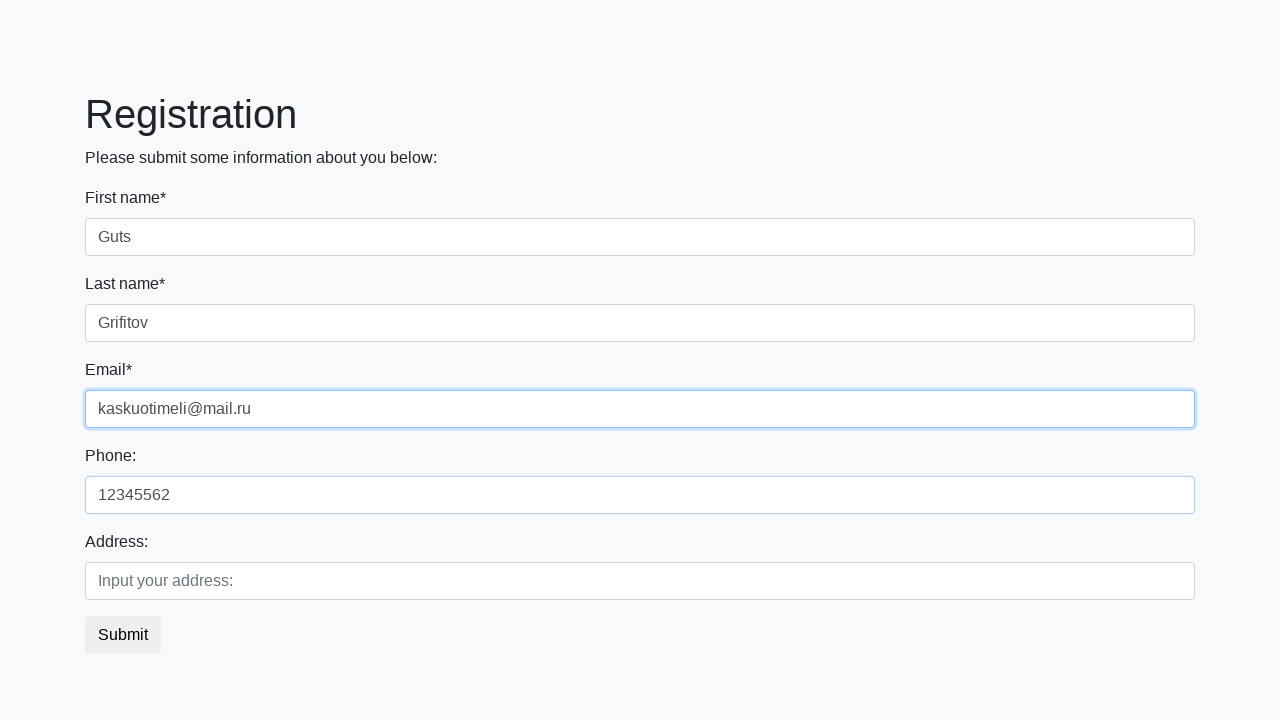

Filled address field with 'Midland 44' on [placeholder="Input your address:"]
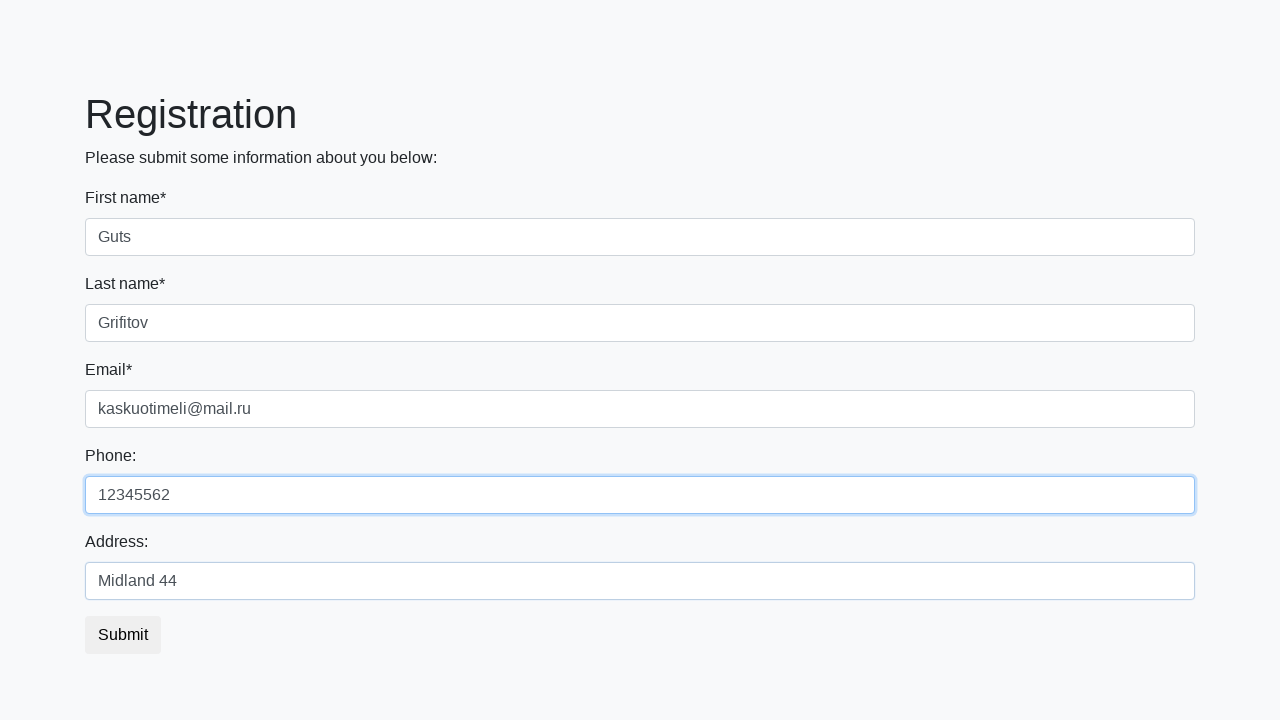

Clicked submit button to register at (123, 635) on button.btn
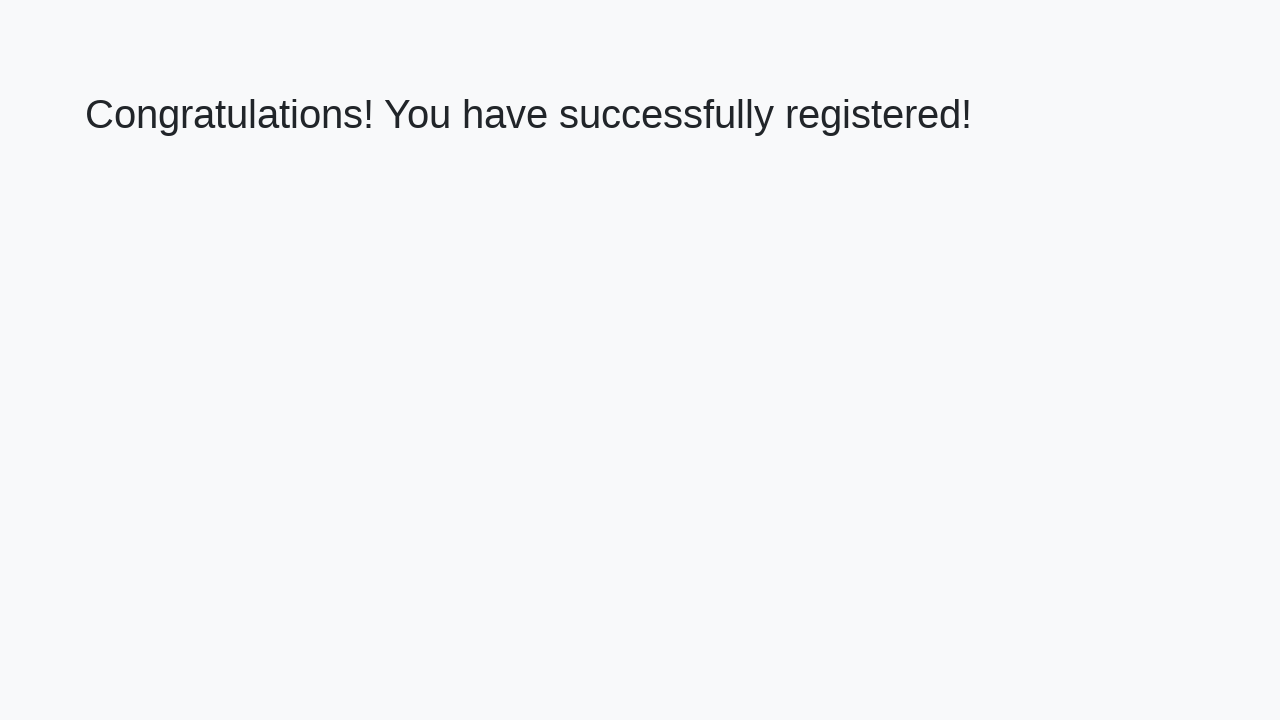

Success message header loaded
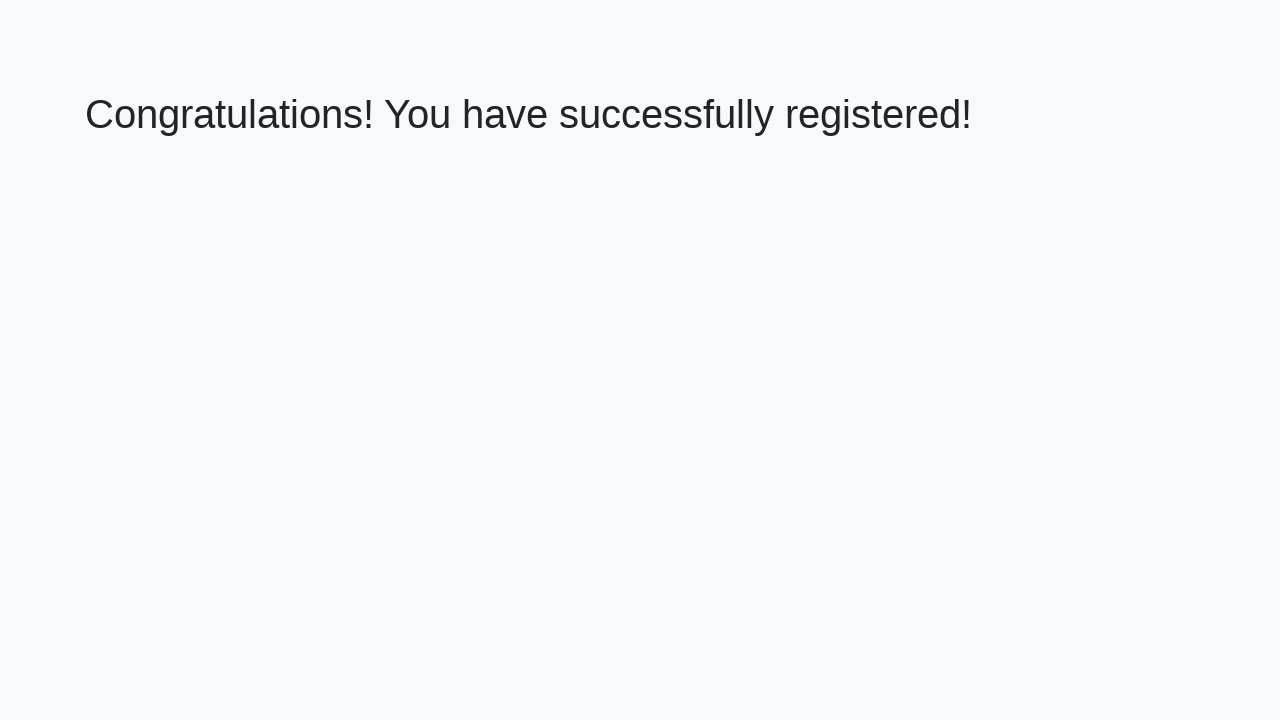

Retrieved success message text
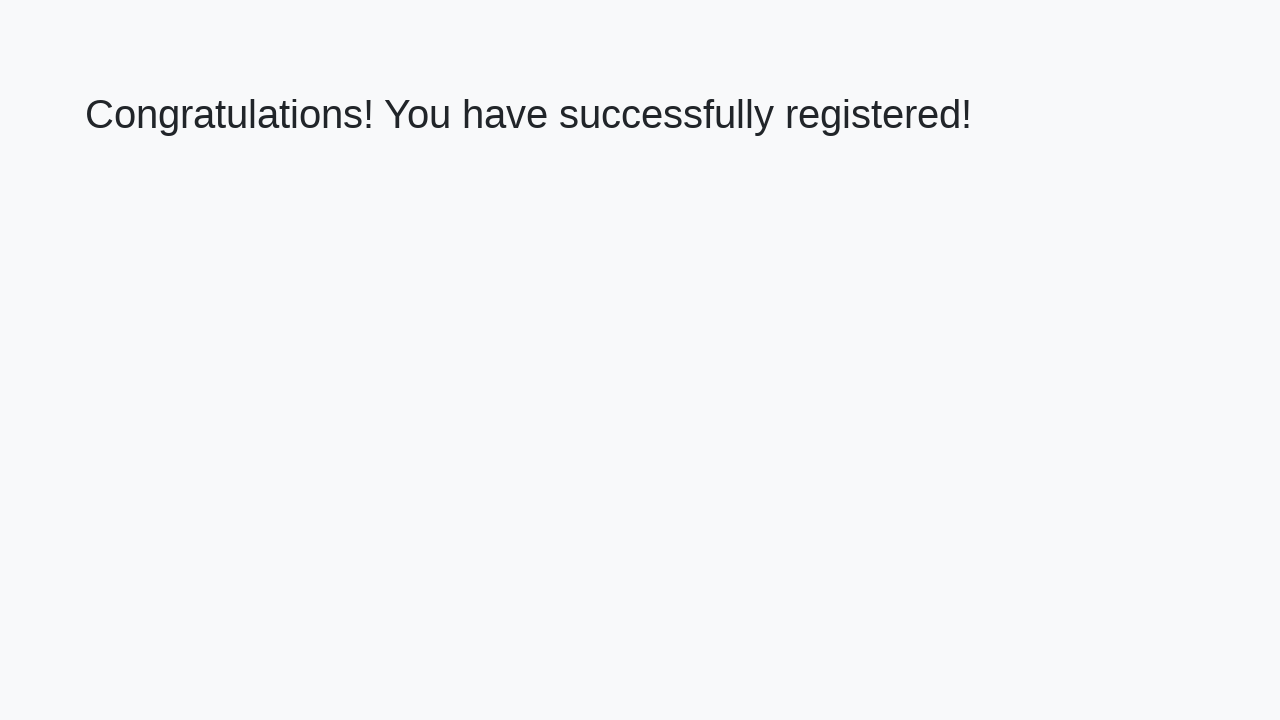

Verified success message: 'Congratulations! You have successfully registered!'
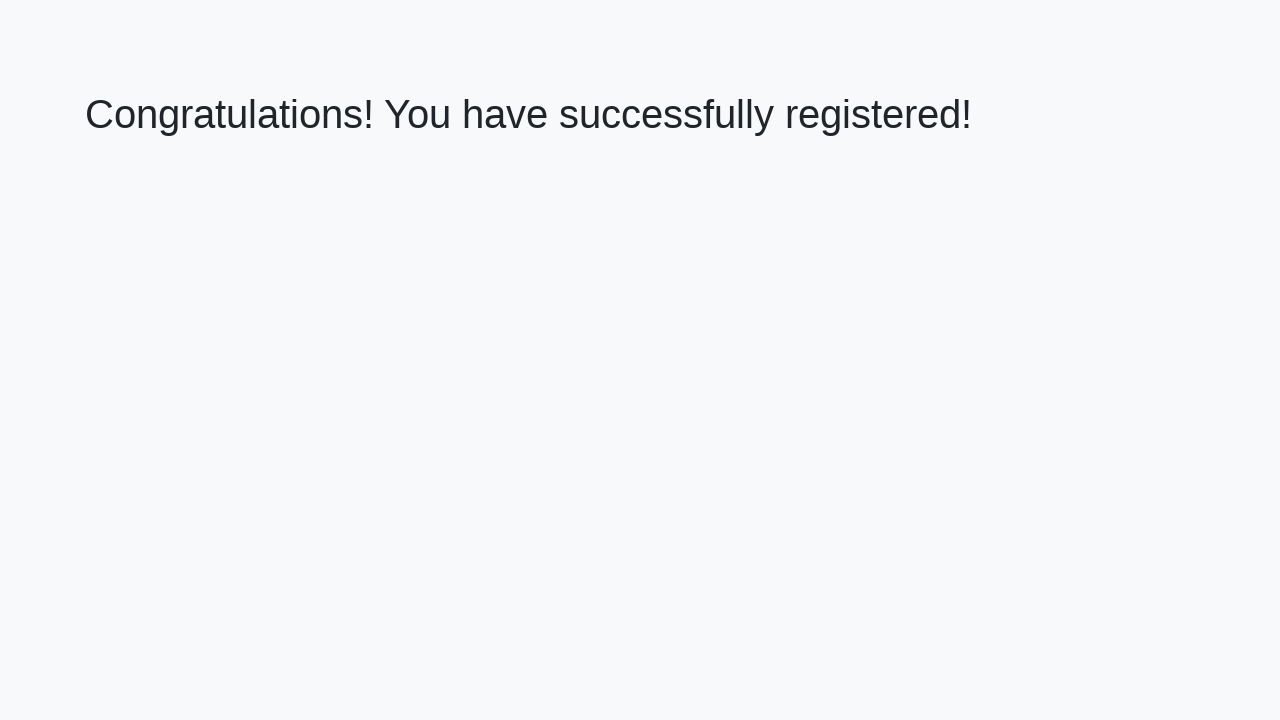

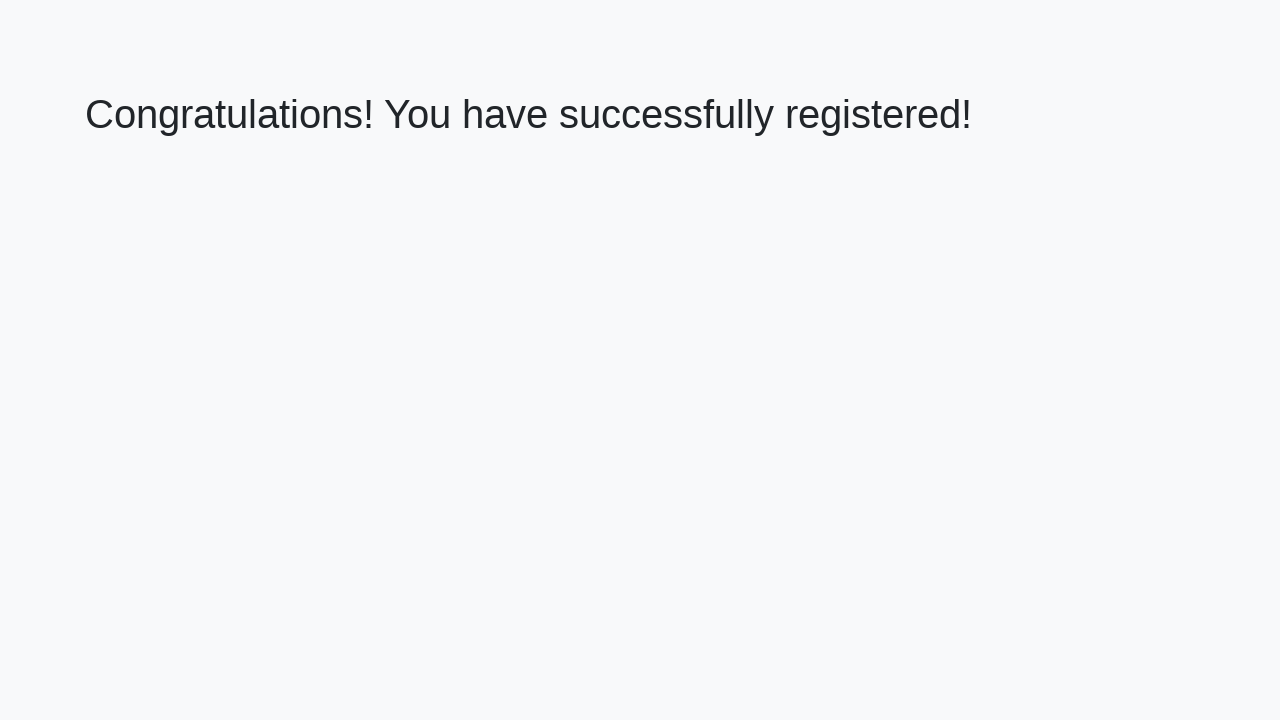